Tests that the 'Impressive' radio button is clickable and displays a success message when selected

Starting URL: https://demoqa.com/radio-button

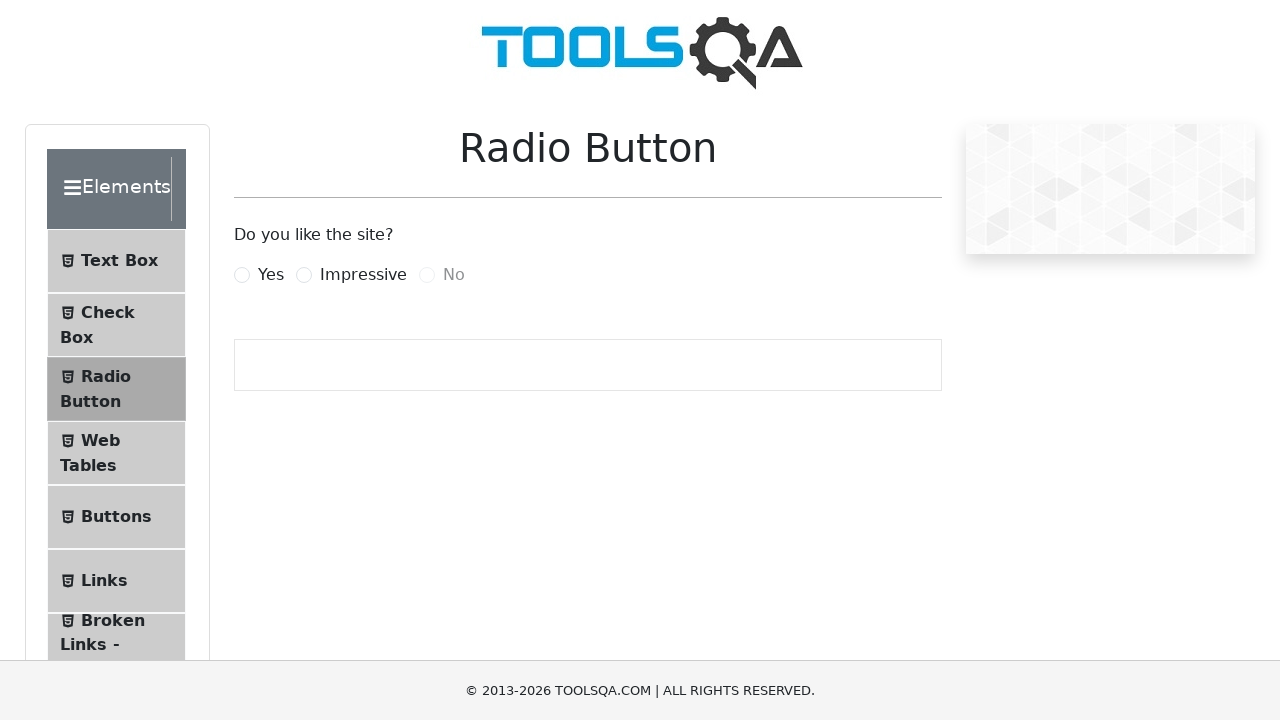

Clicked the 'Impressive' radio button label at (363, 275) on label[for="impressiveRadio"]
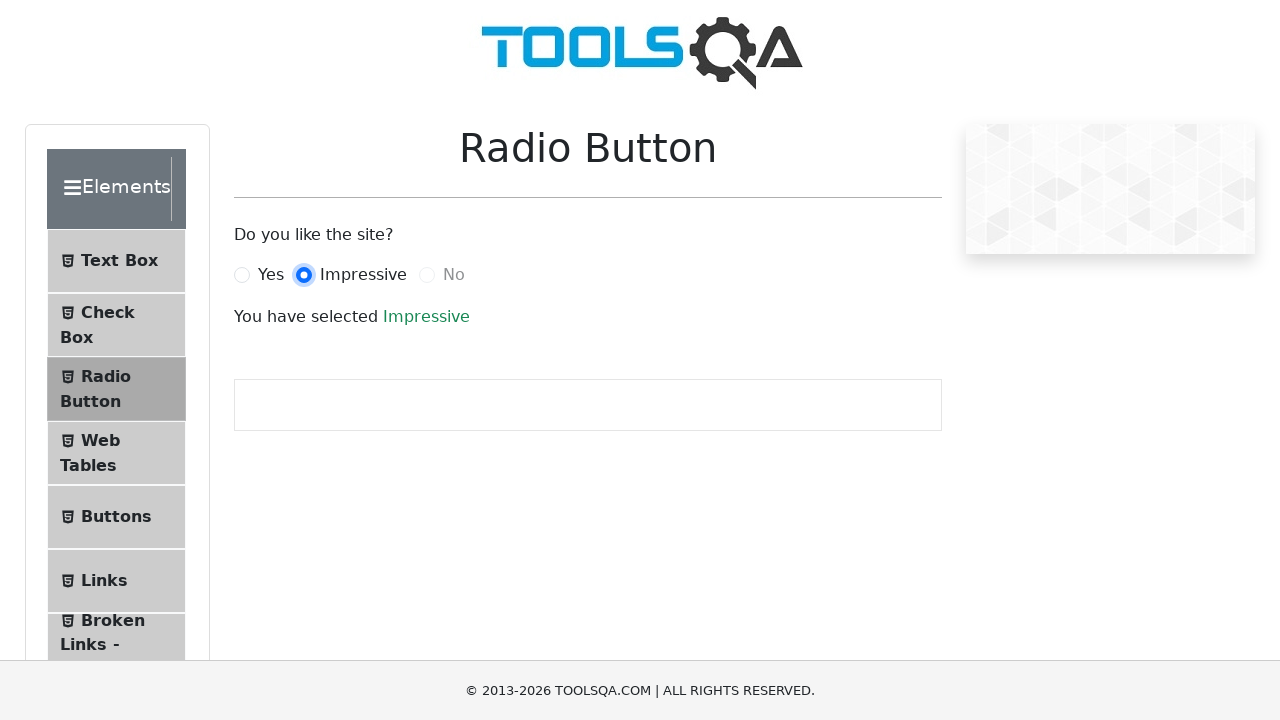

Success message appeared after selecting 'Impressive' radio button
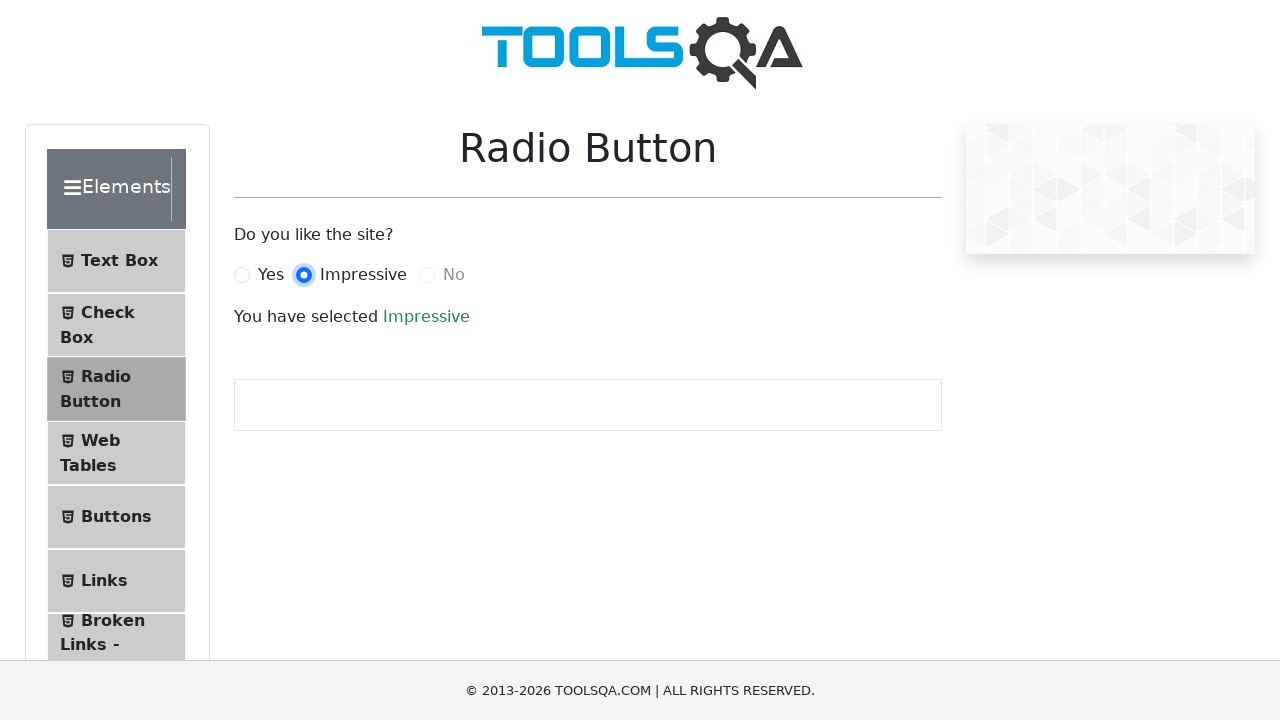

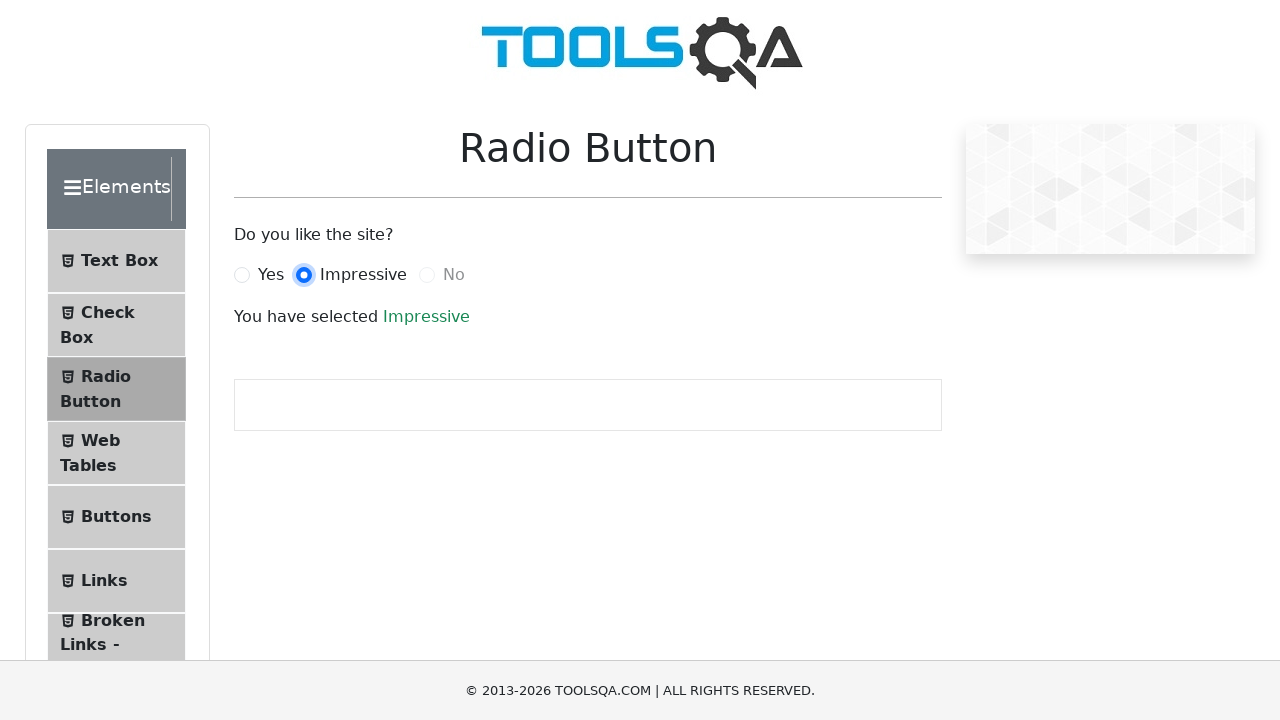